Tests handling of a simple JavaScript alert by clicking a button to trigger the alert and accepting it

Starting URL: https://demoqa.com/alerts

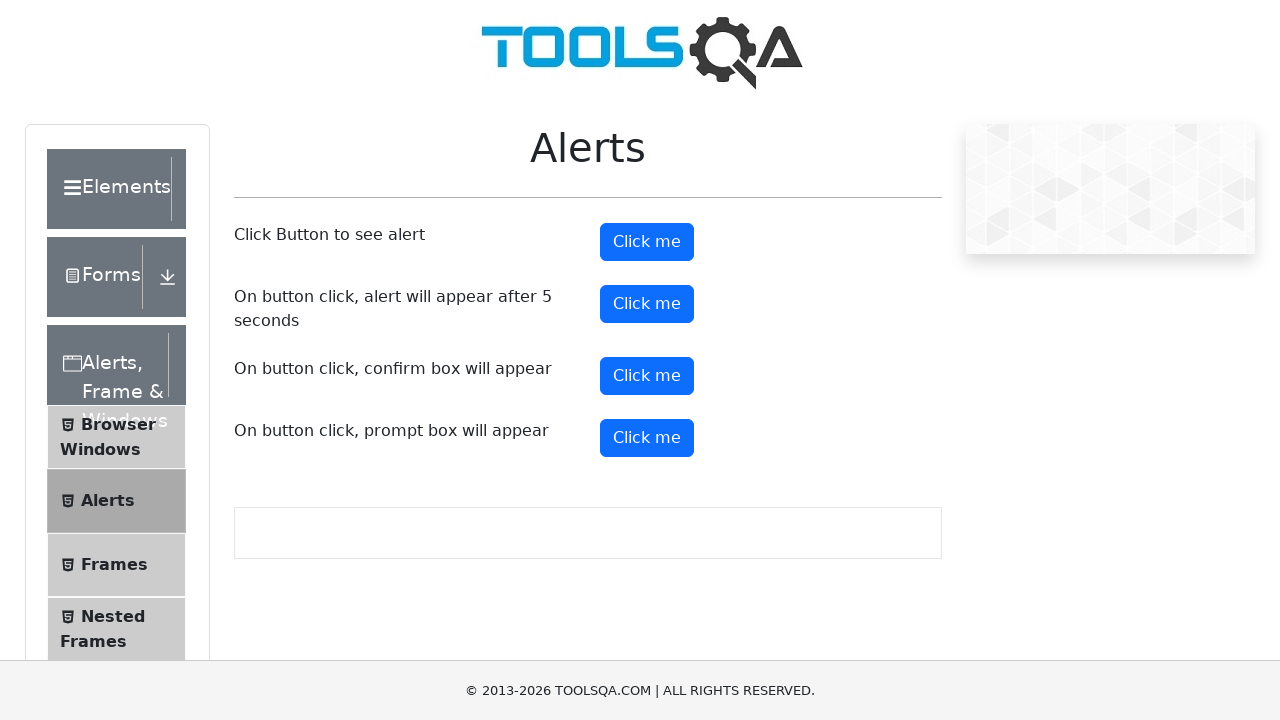

Clicked alert button to trigger JavaScript alert at (647, 242) on xpath=//button[@id='alertButton']
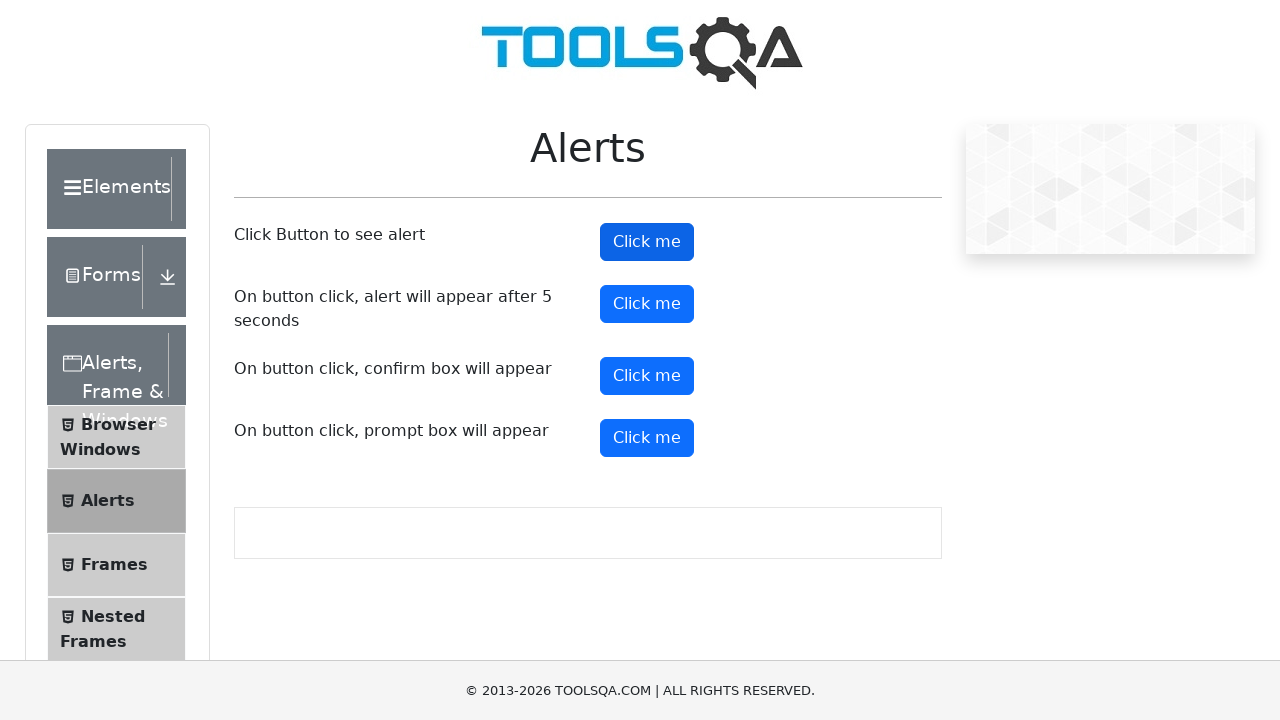

Set up dialog handler to accept alerts
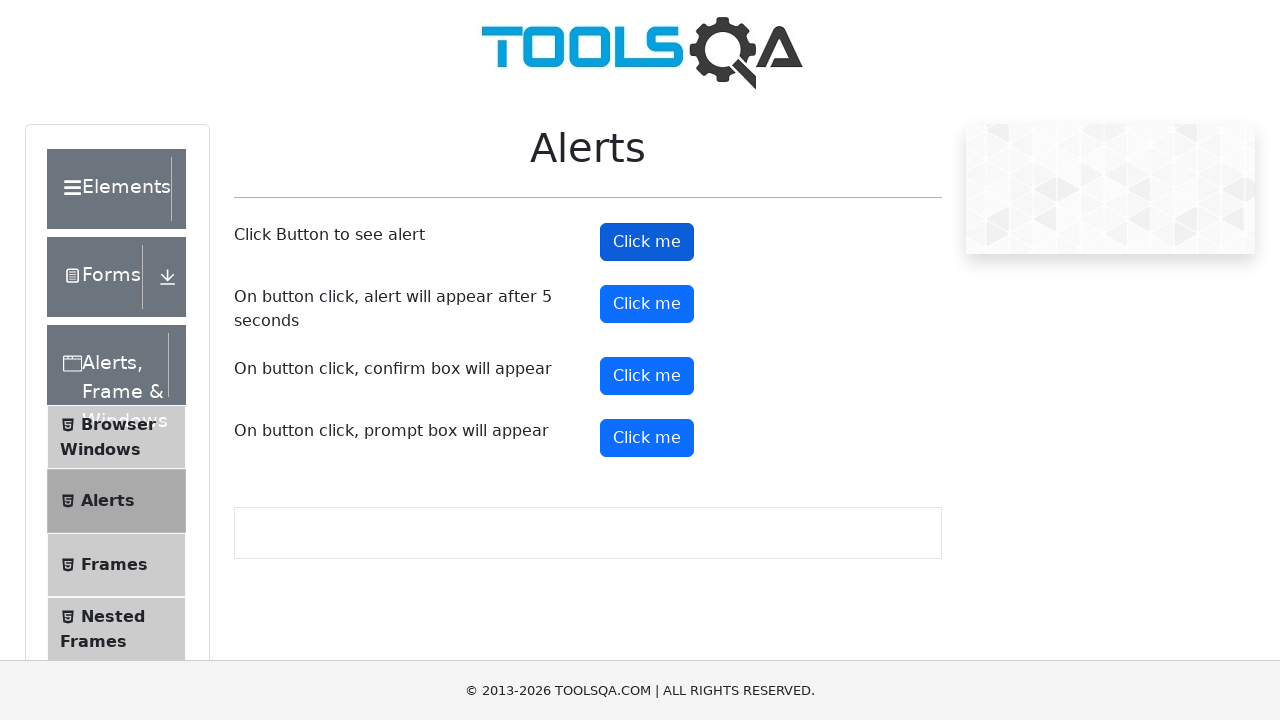

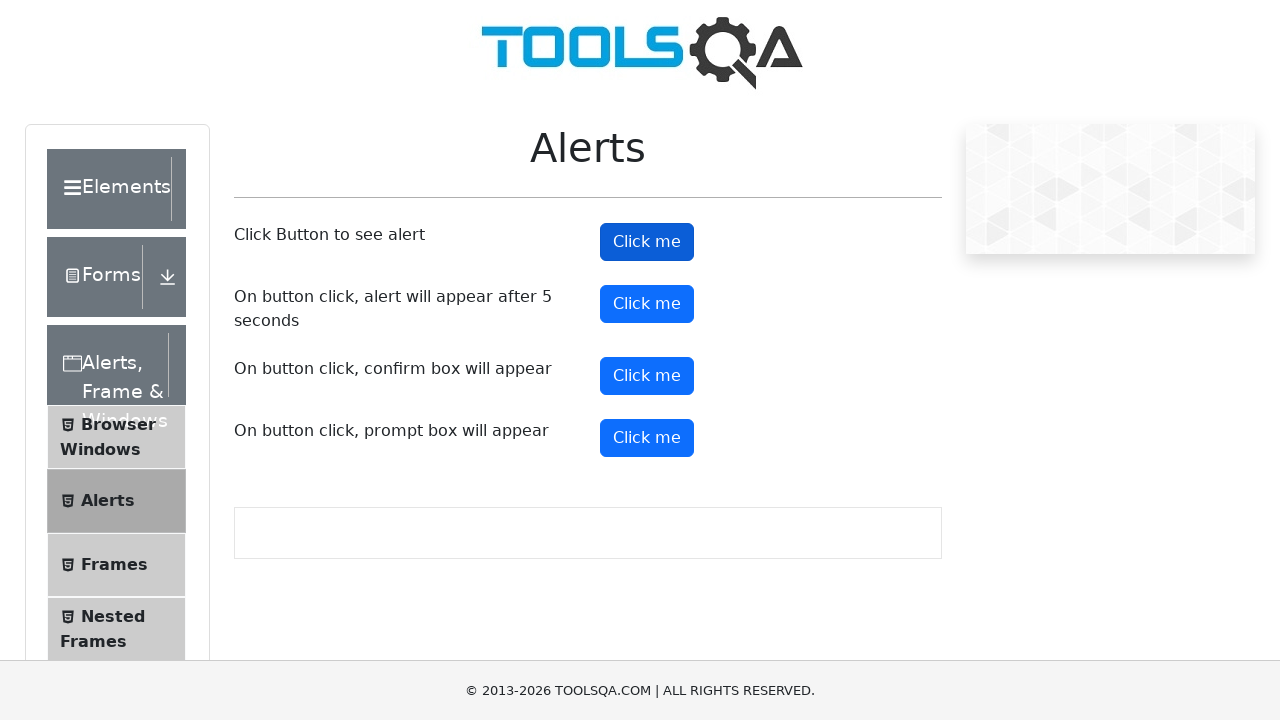